Verifies that breadcrumb navigation is visible and functional by clicking the Home link and confirming redirect to homepage.

Starting URL: https://bcparks.ca/active-advisories/

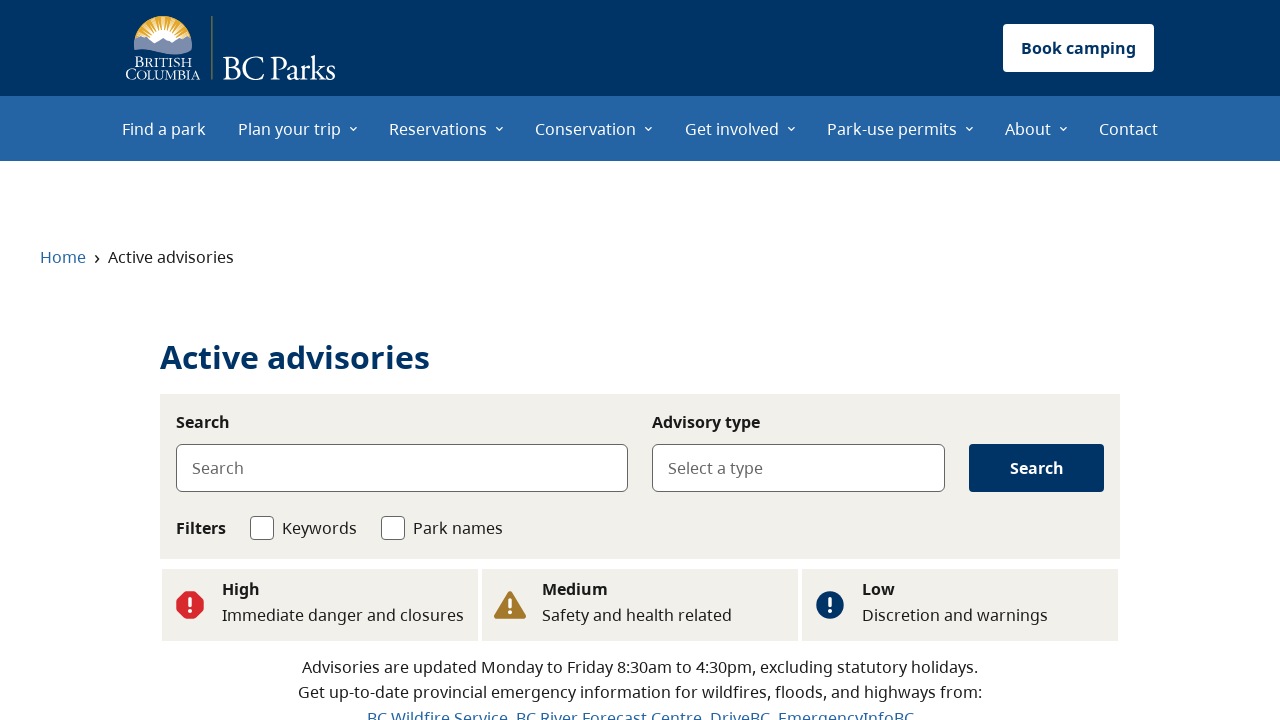

Waited for page to fully load (networkidle)
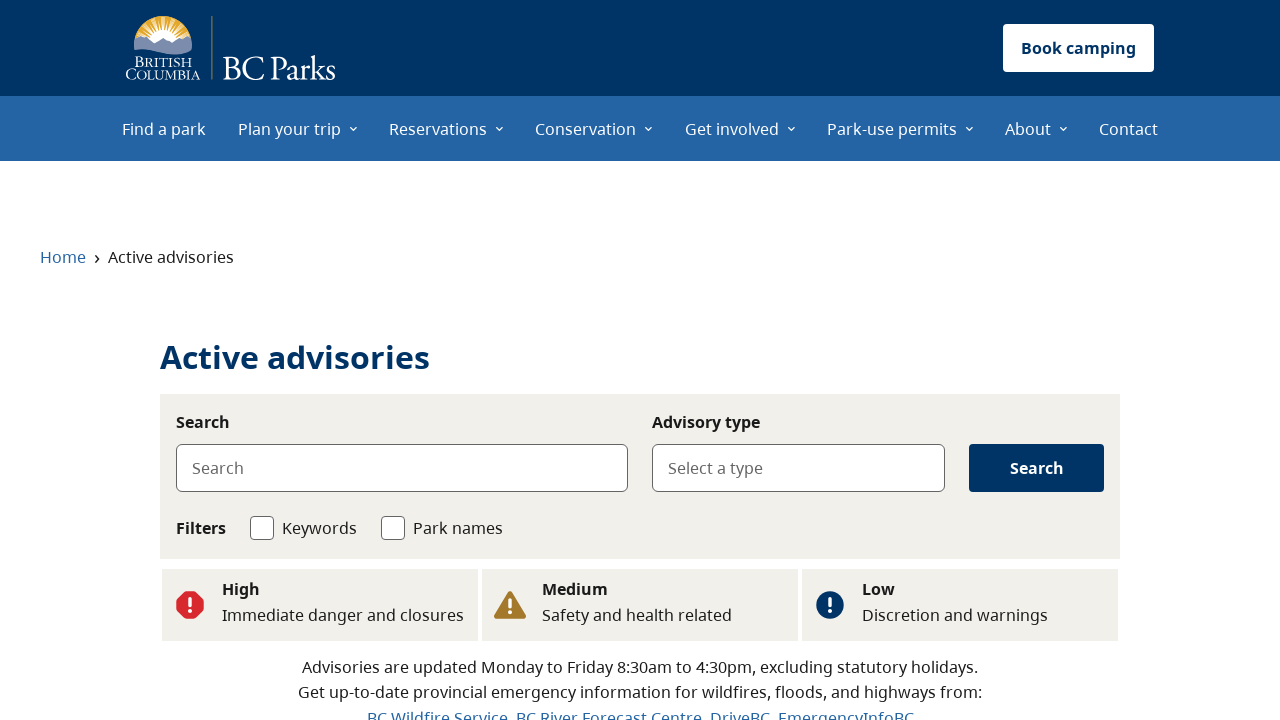

Verified Home breadcrumb link is visible
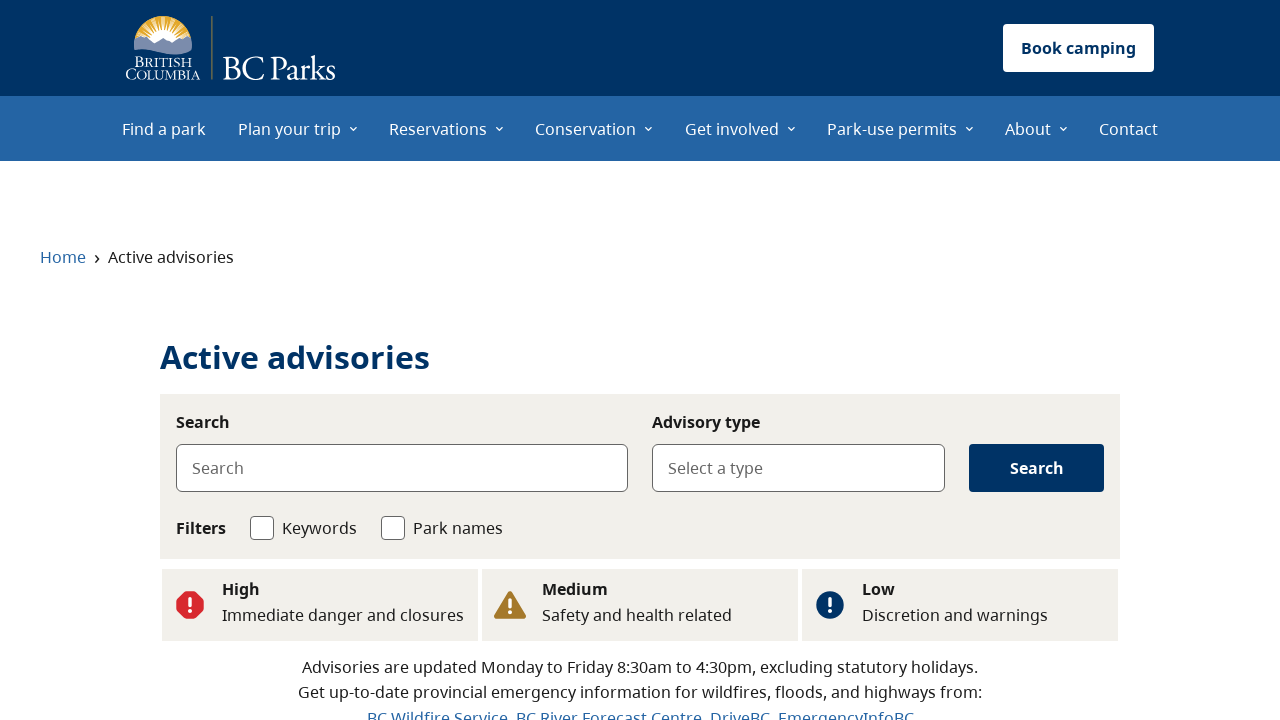

Clicked on Home breadcrumb link at (63, 257) on internal:role=link[name="Home"i]
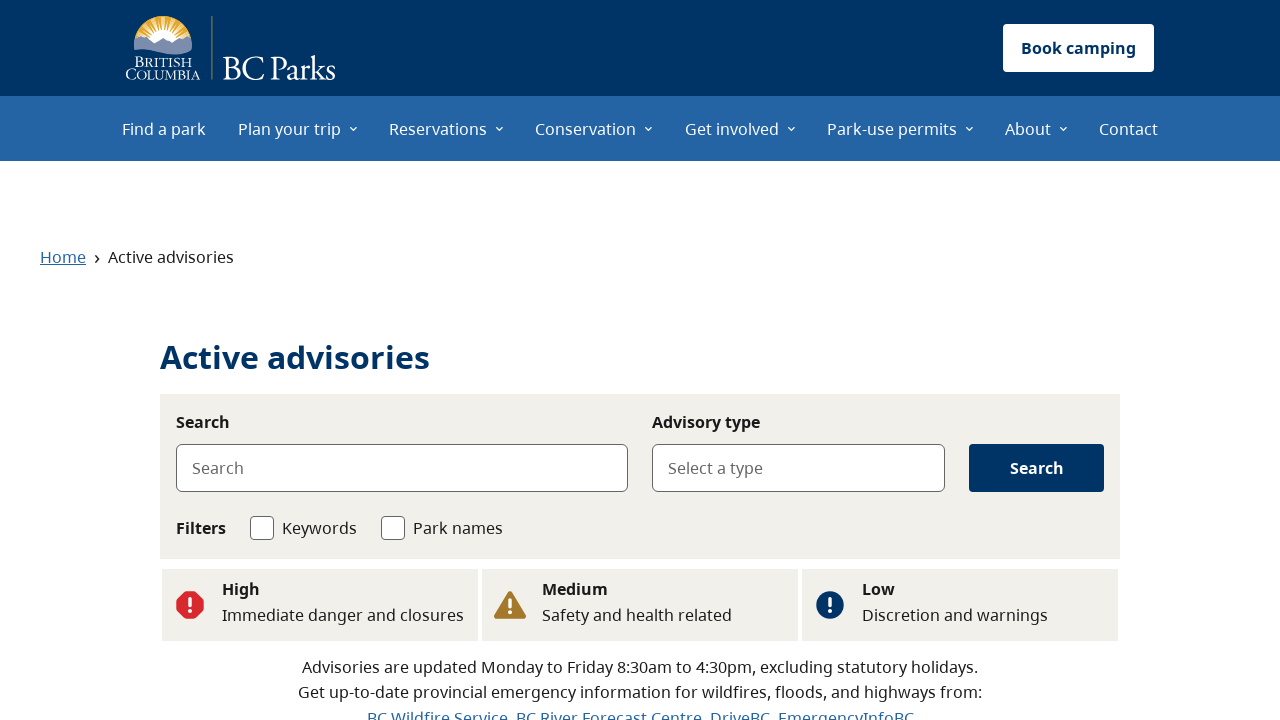

Navigated to homepage successfully
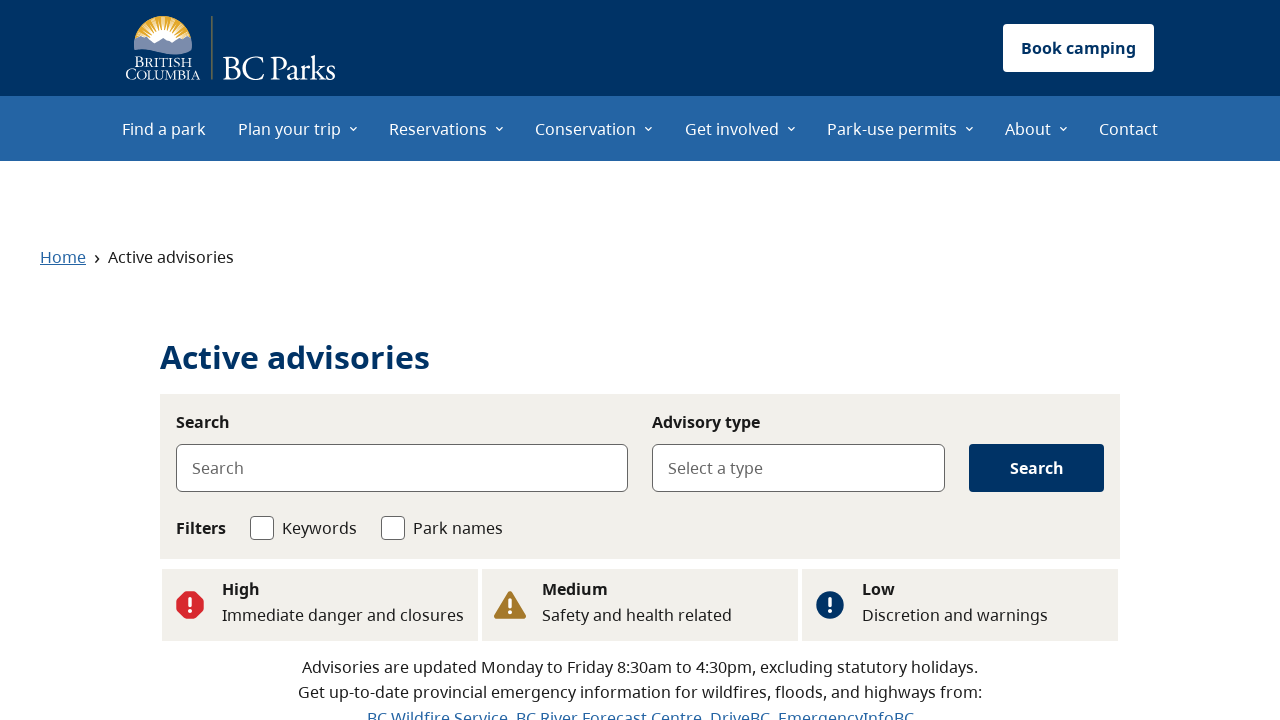

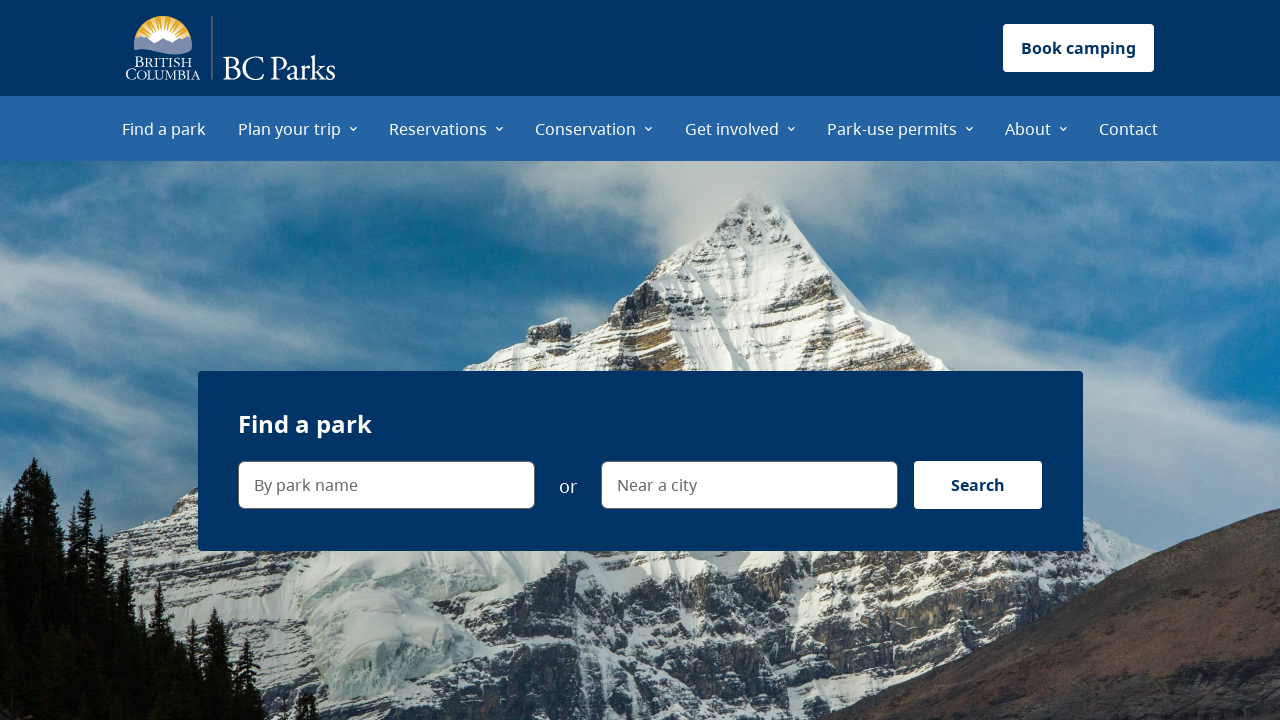